Tests browser window/tab handling by clicking a button that opens a new tab, verifying the new tab's content, and then closing it

Starting URL: https://www.tutorialspoint.com/selenium/practice/browser-windows.php

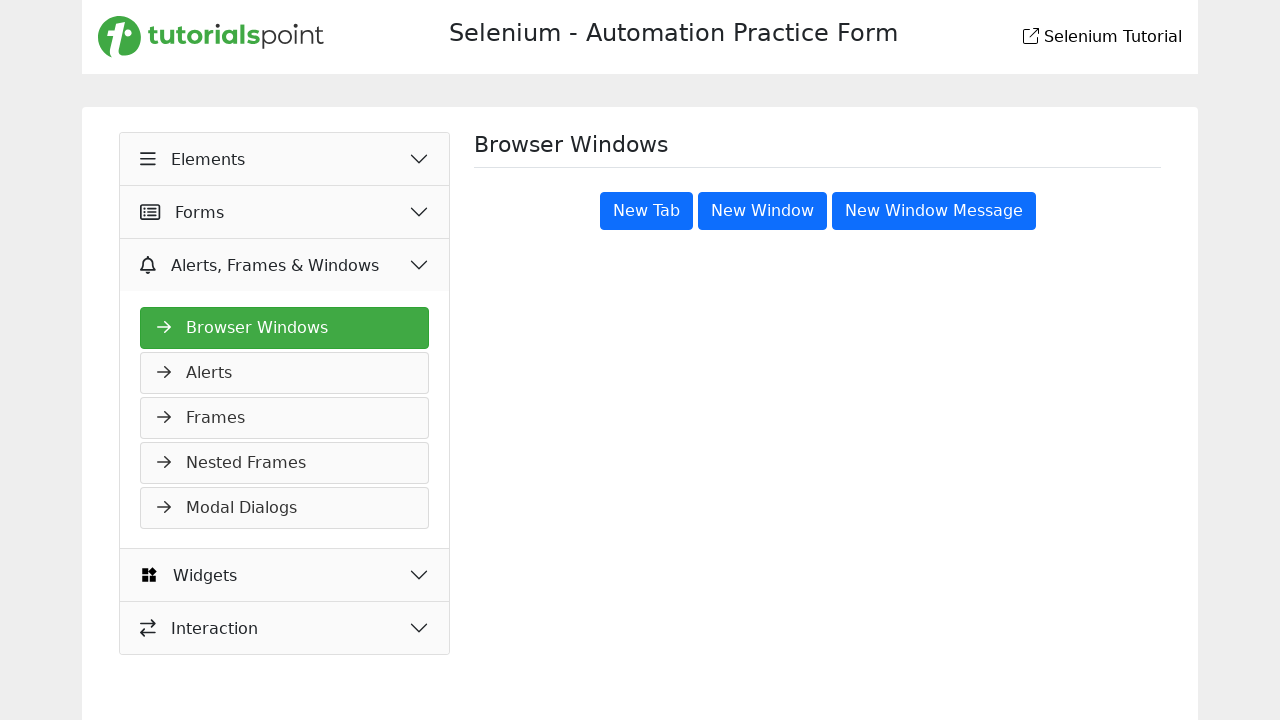

Clicked 'New Tab' button and waited for new tab to open at (646, 211) on xpath=//button[text()='New Tab']
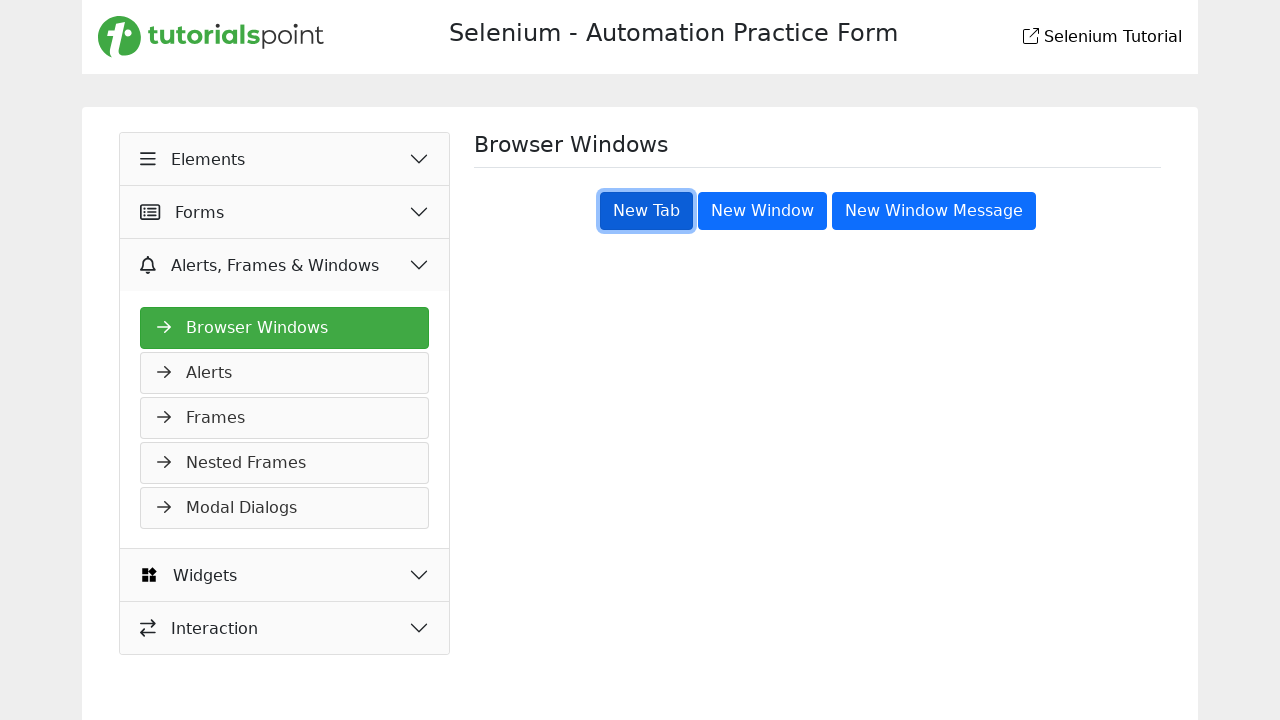

Captured reference to new popup tab
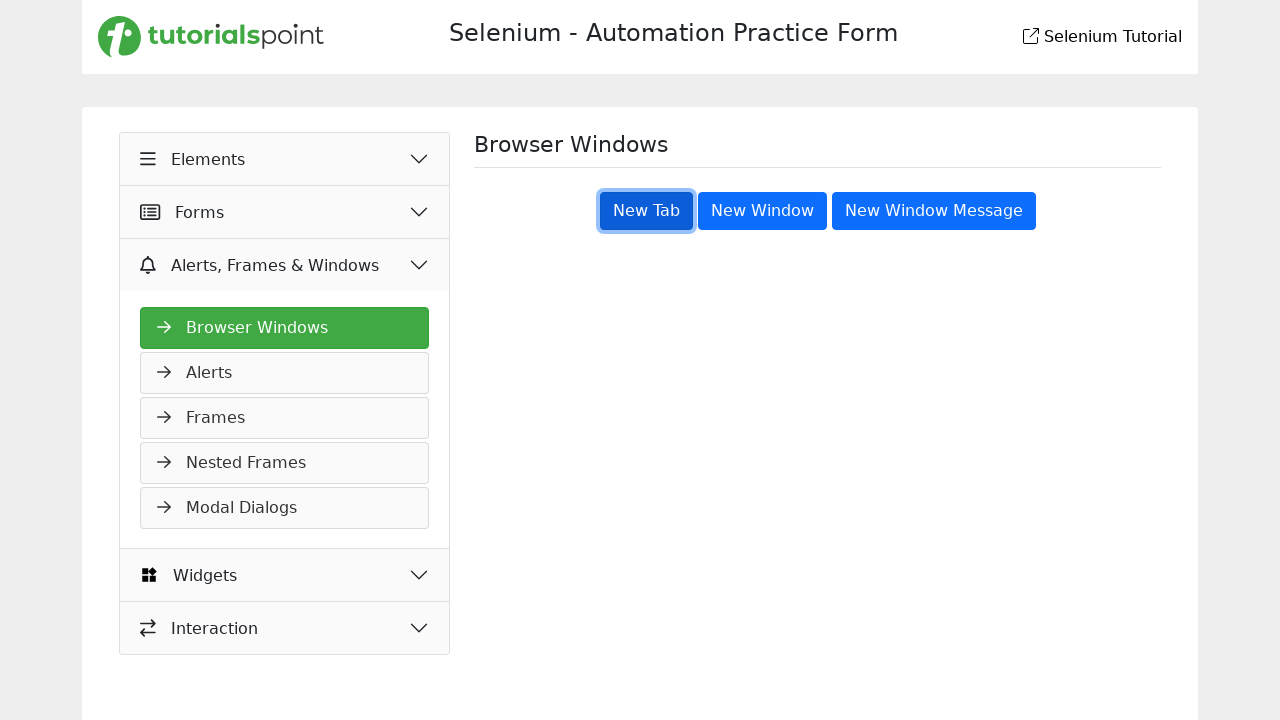

Retrieved text content from second-to-last h1 element: 'Selenium - Automation Practice Form'
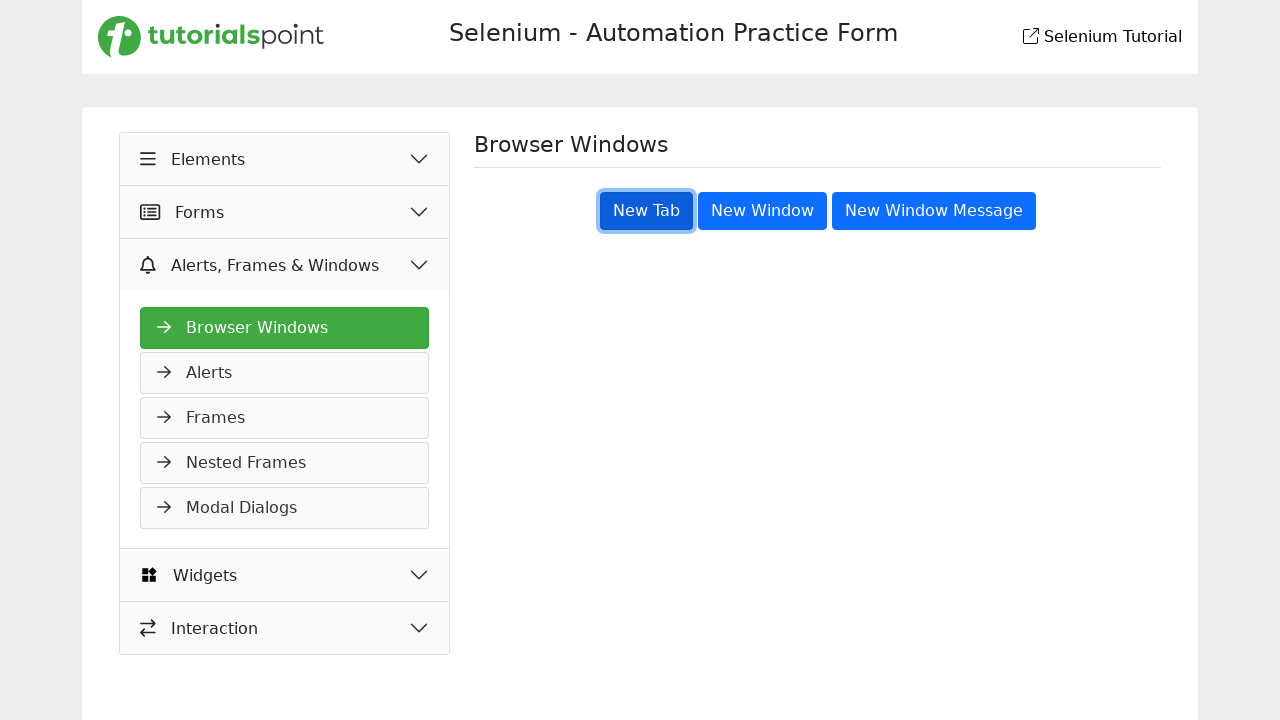

Closed the popup tab
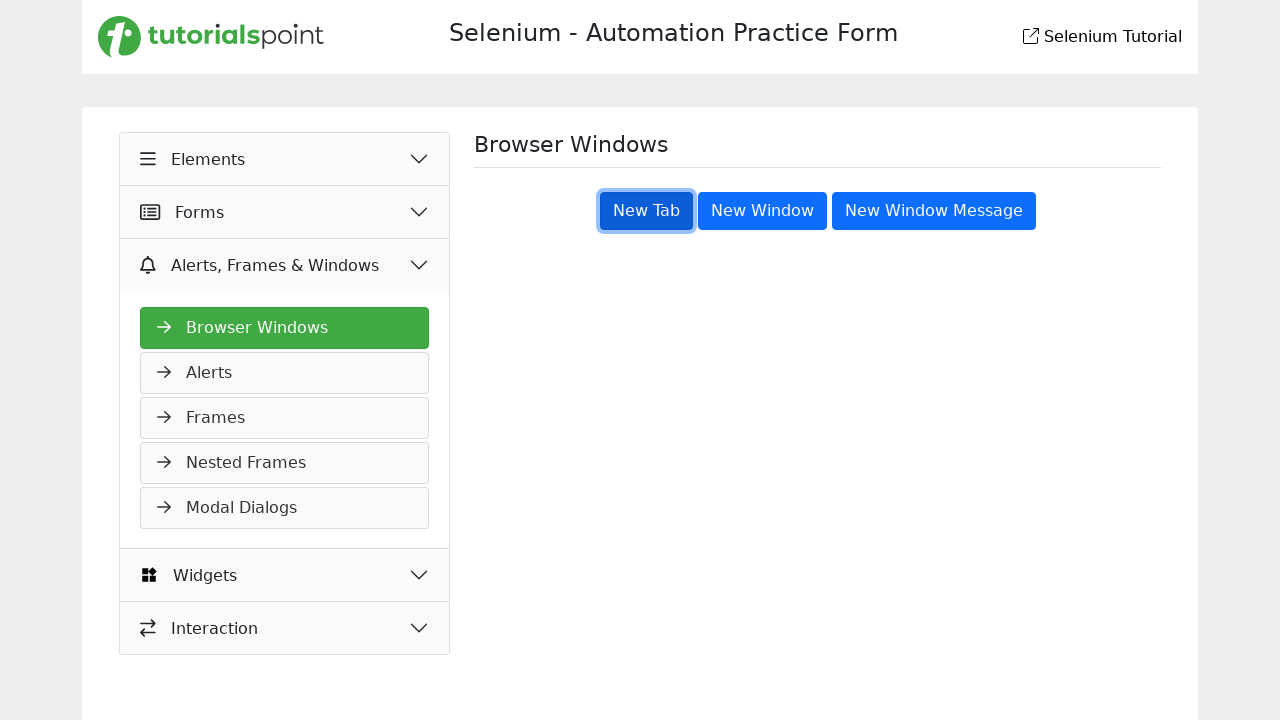

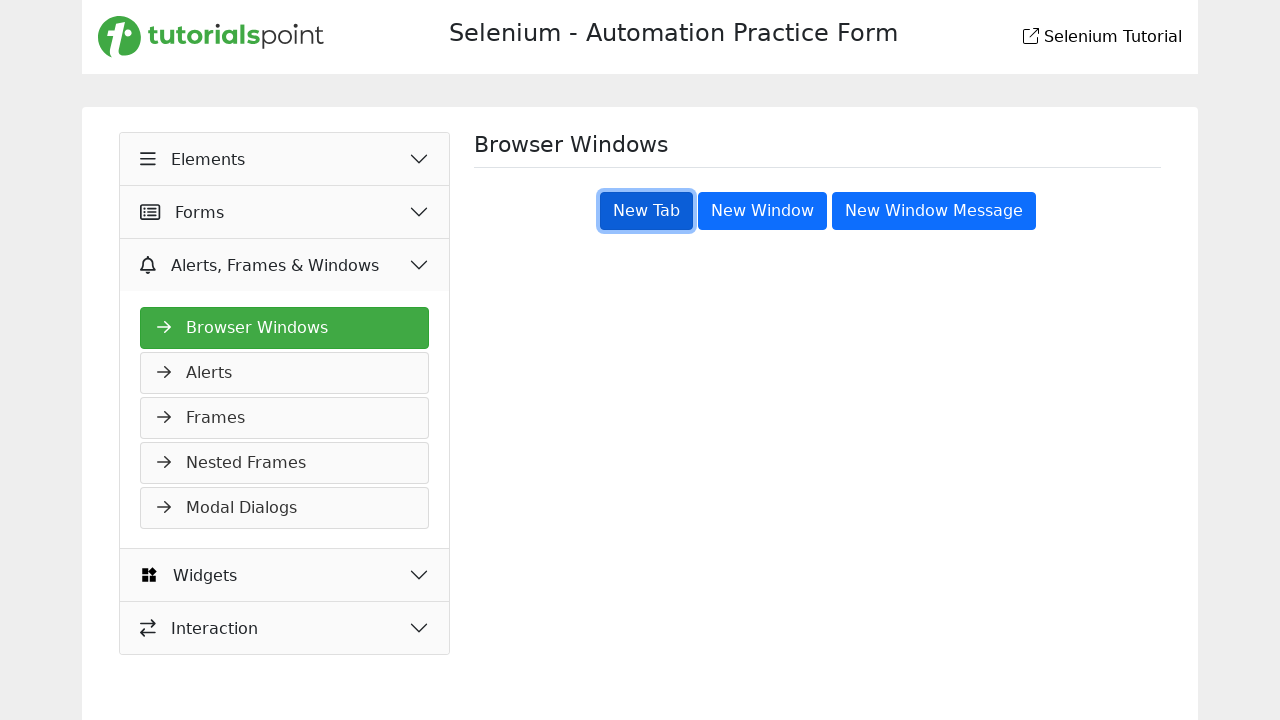